Navigates to the RedBus travel booking website homepage and verifies the page loads successfully.

Starting URL: https://www.redbus.in/

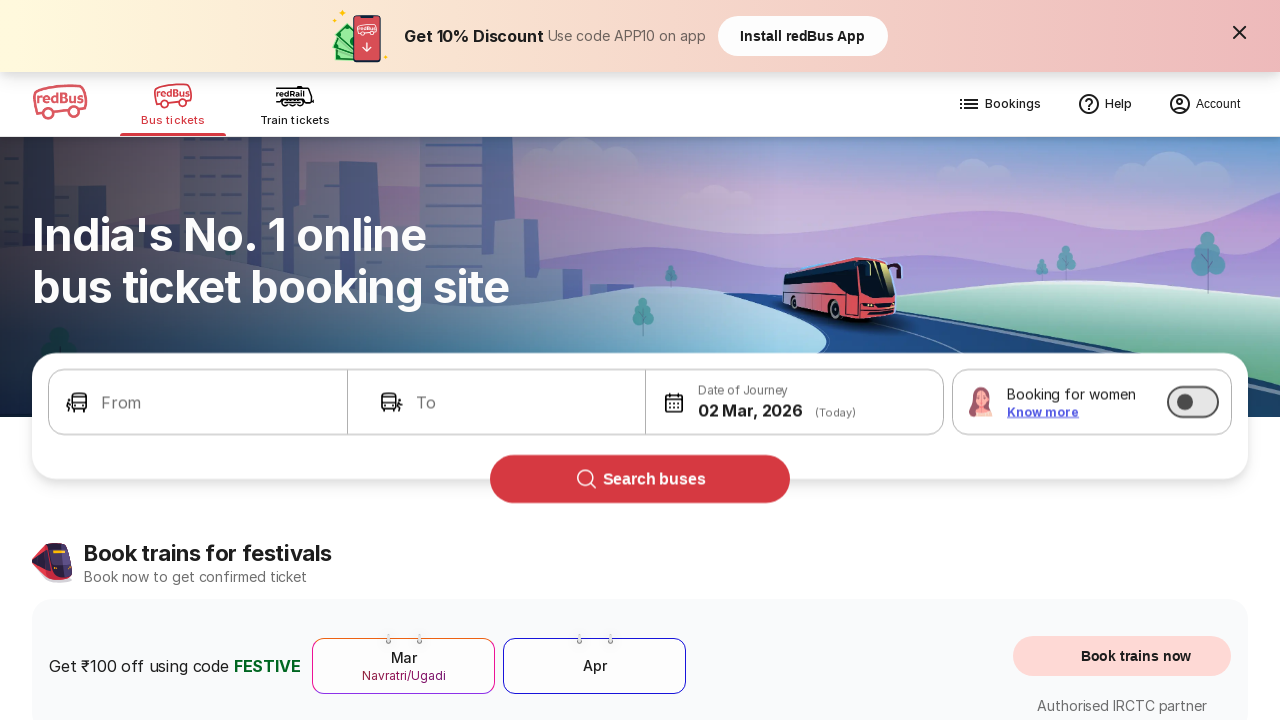

Waited for page DOM to be fully loaded
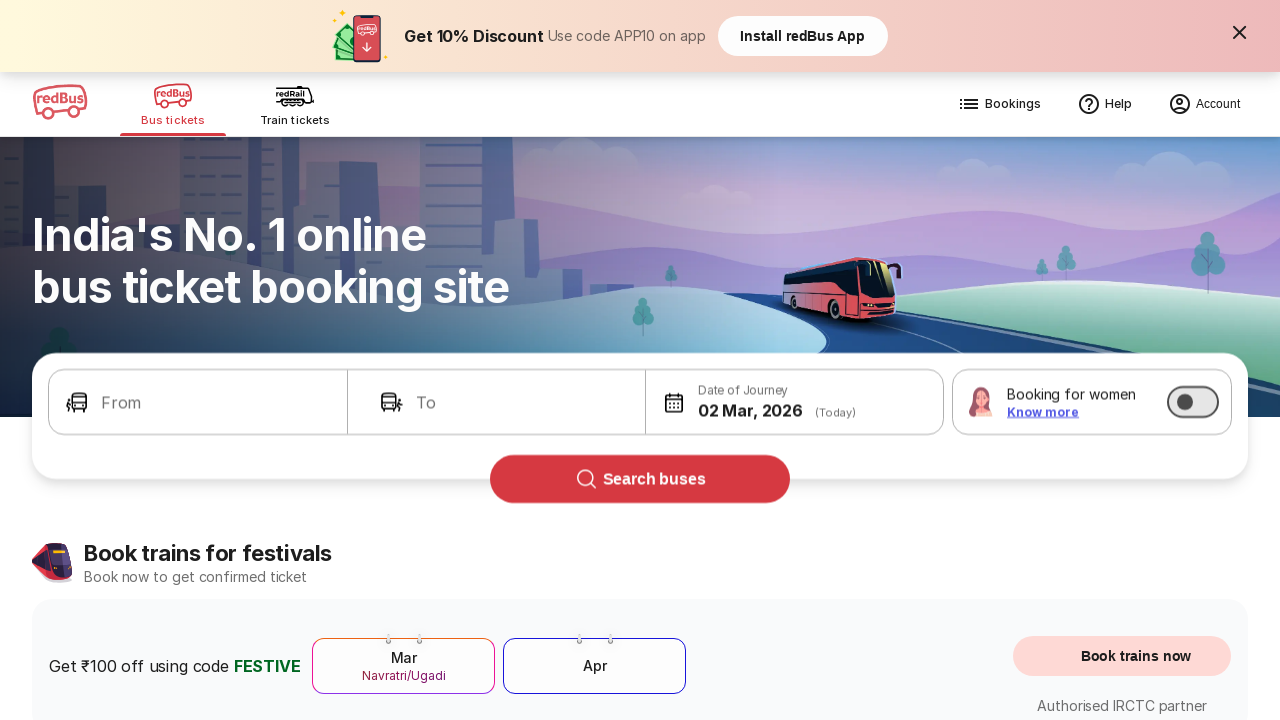

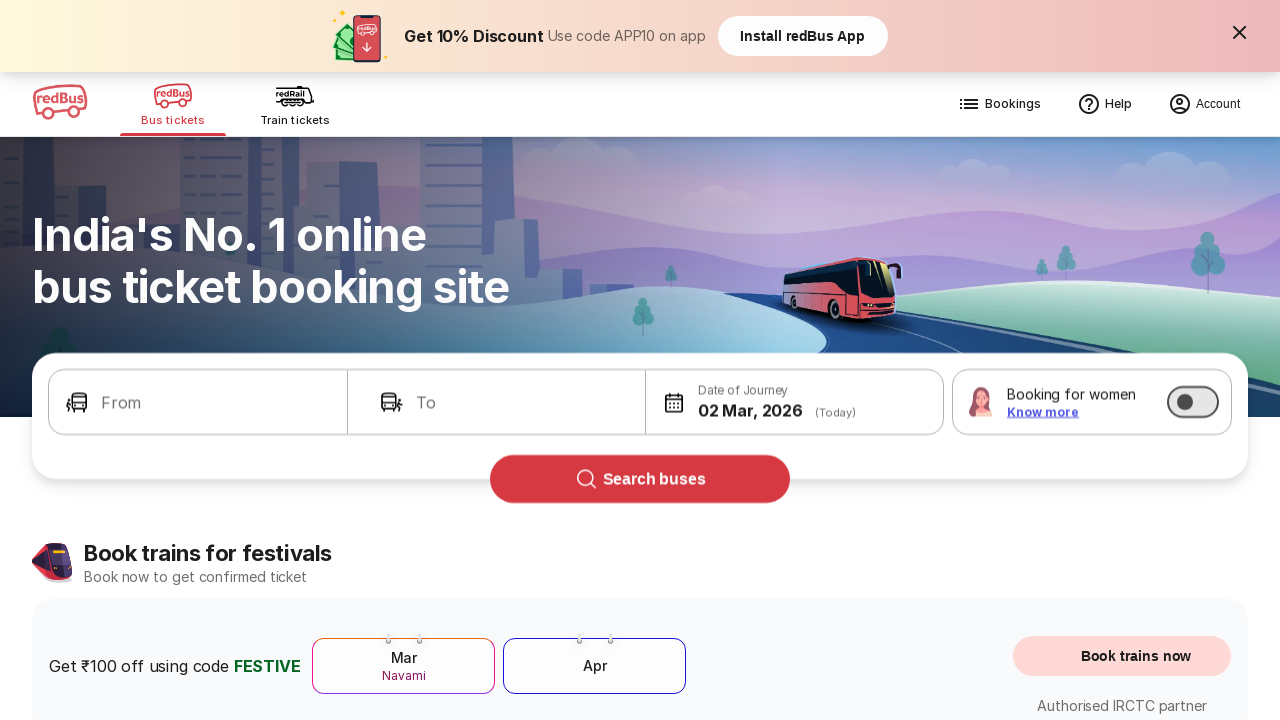